Tests hover interactions by moving mouse over figure elements to reveal hidden captions

Starting URL: https://the-internet.herokuapp.com

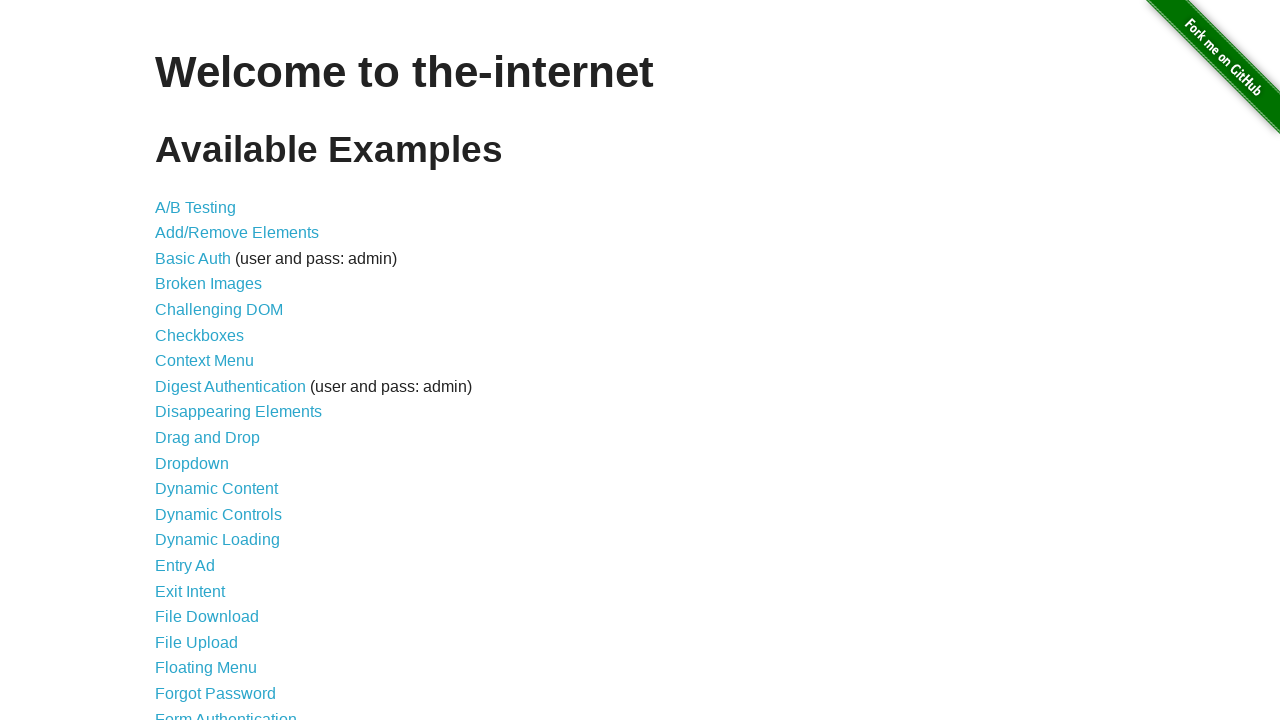

Clicked on Hovers link at (180, 360) on text=Hovers
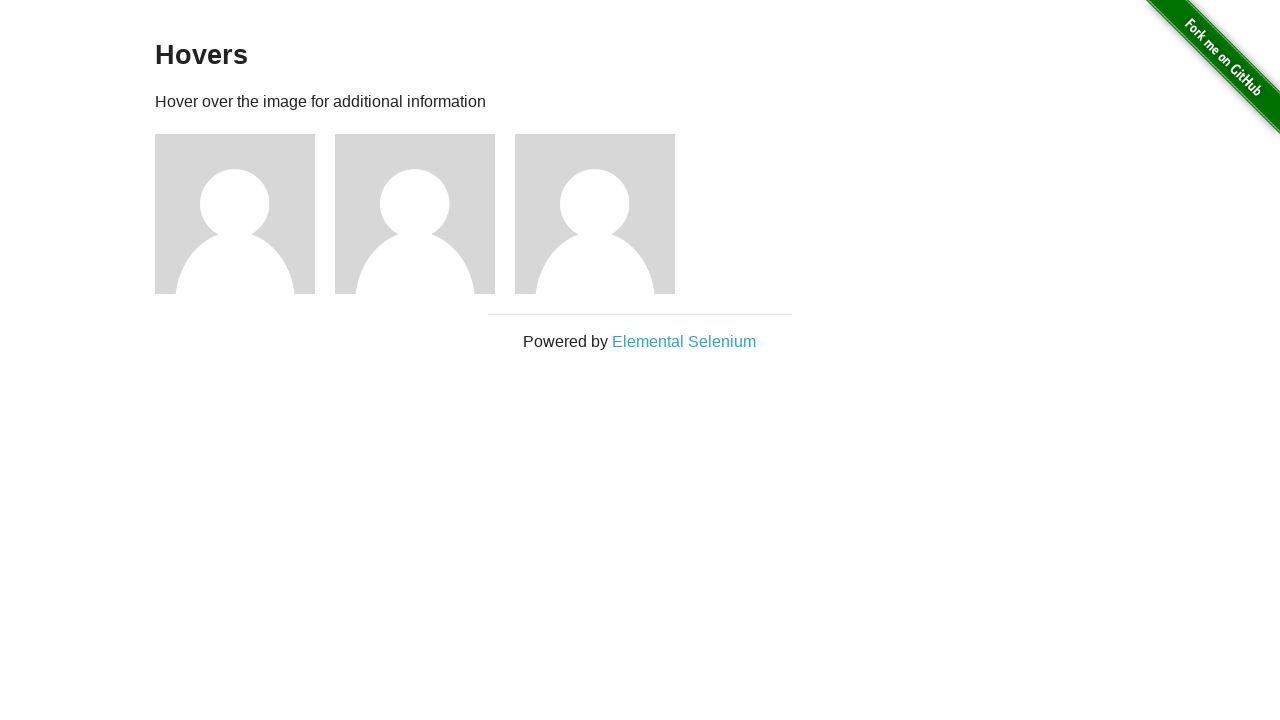

Figure elements loaded
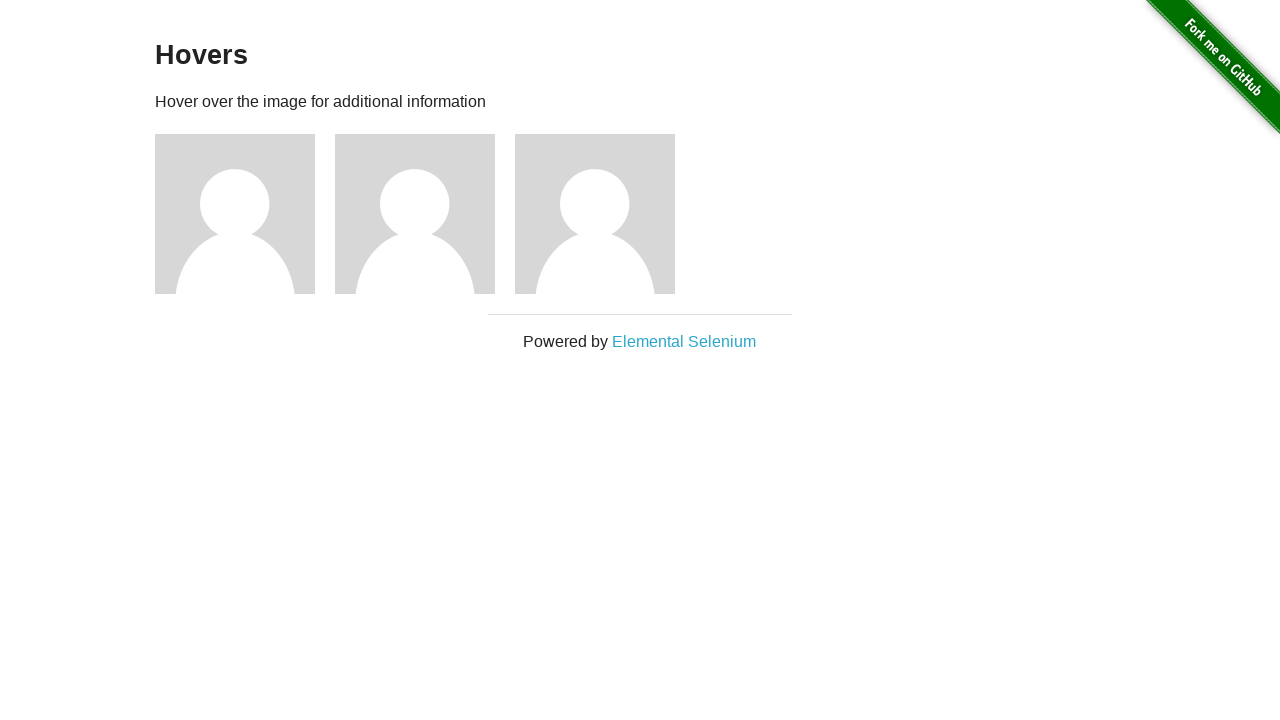

Hovered over figure 1 to reveal caption at (245, 214) on .figure >> nth=0
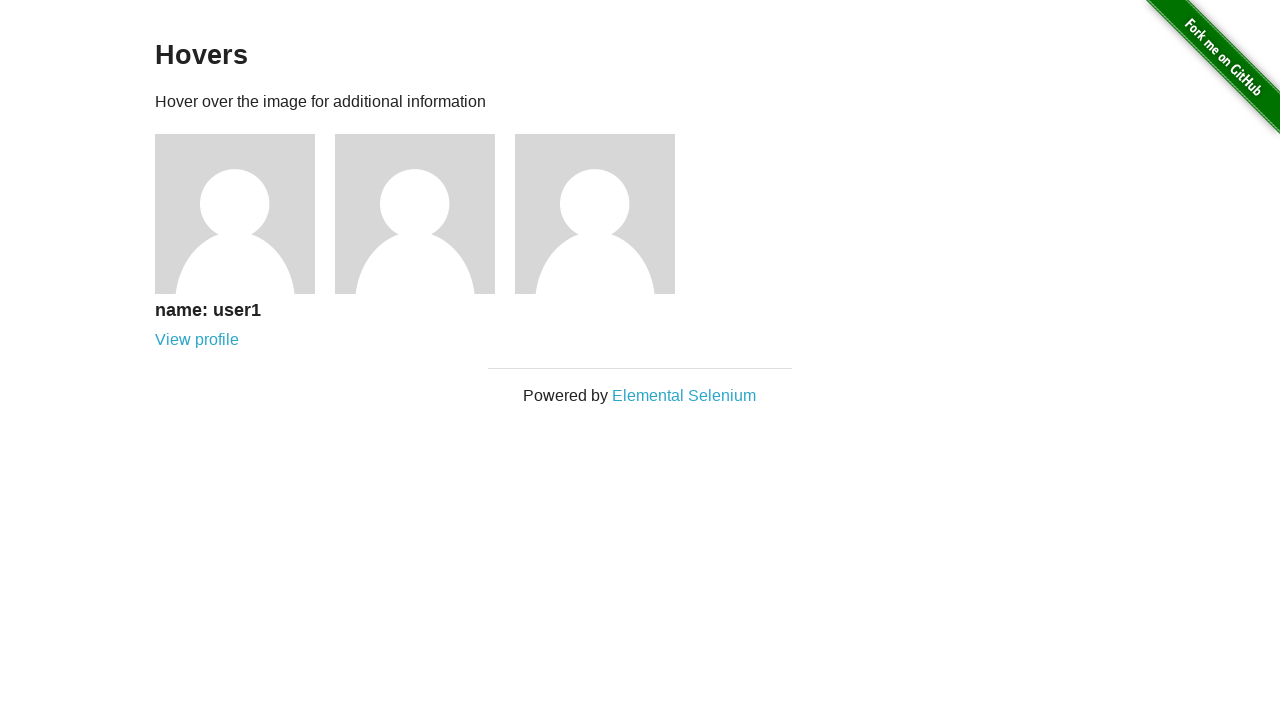

Hovered over figure 2 to reveal caption at (425, 214) on .figure >> nth=1
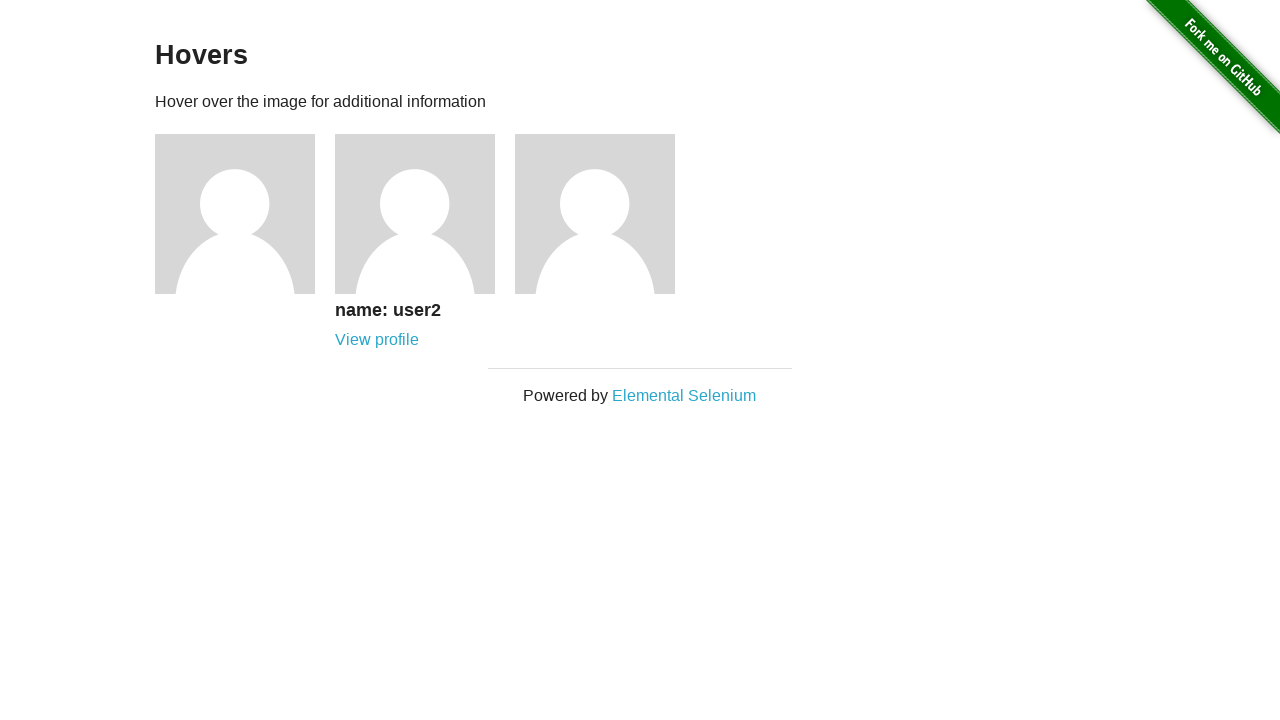

Hovered over figure 3 to reveal caption at (605, 214) on .figure >> nth=2
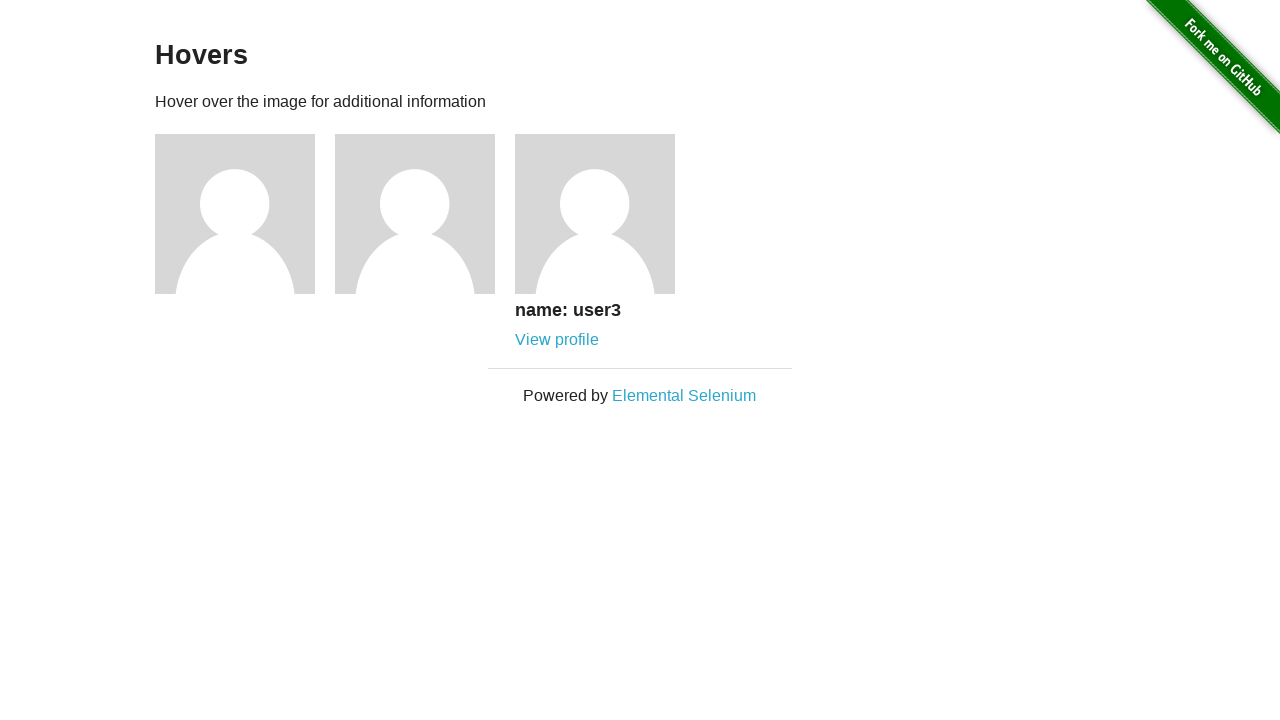

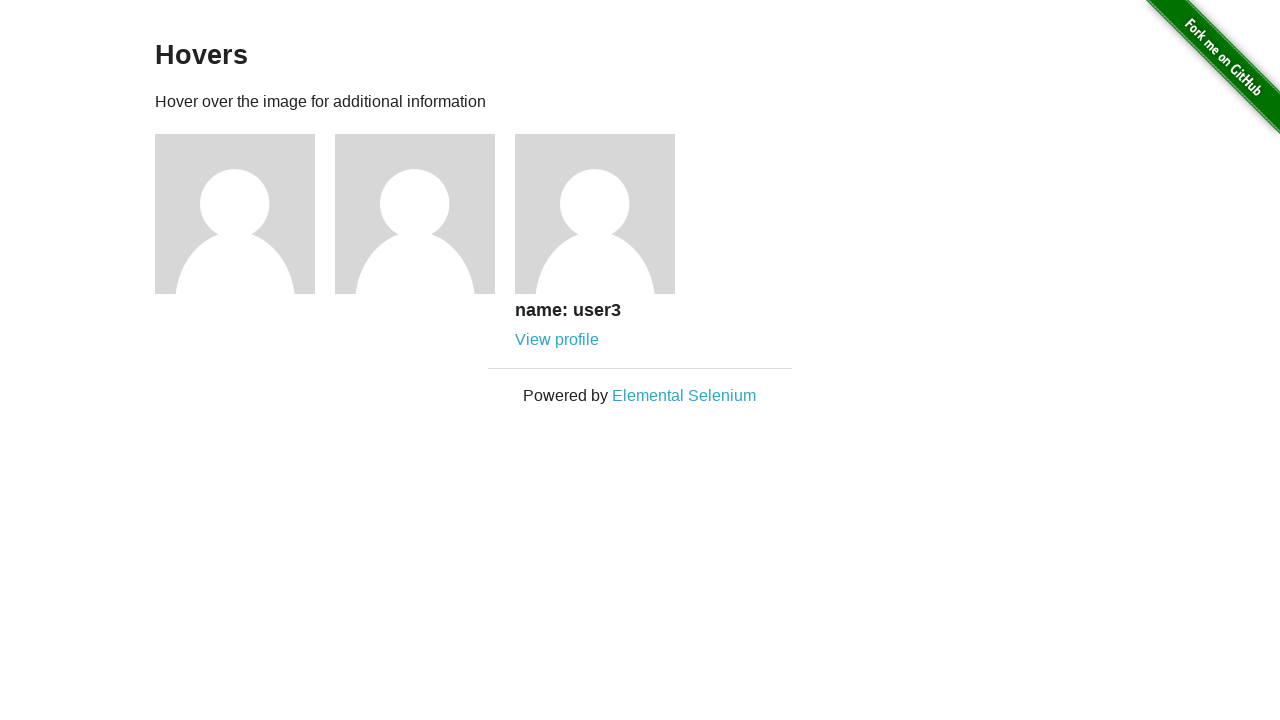